Tests adding and removing an element on Herokuapp

Starting URL: https://the-internet.herokuapp.com/

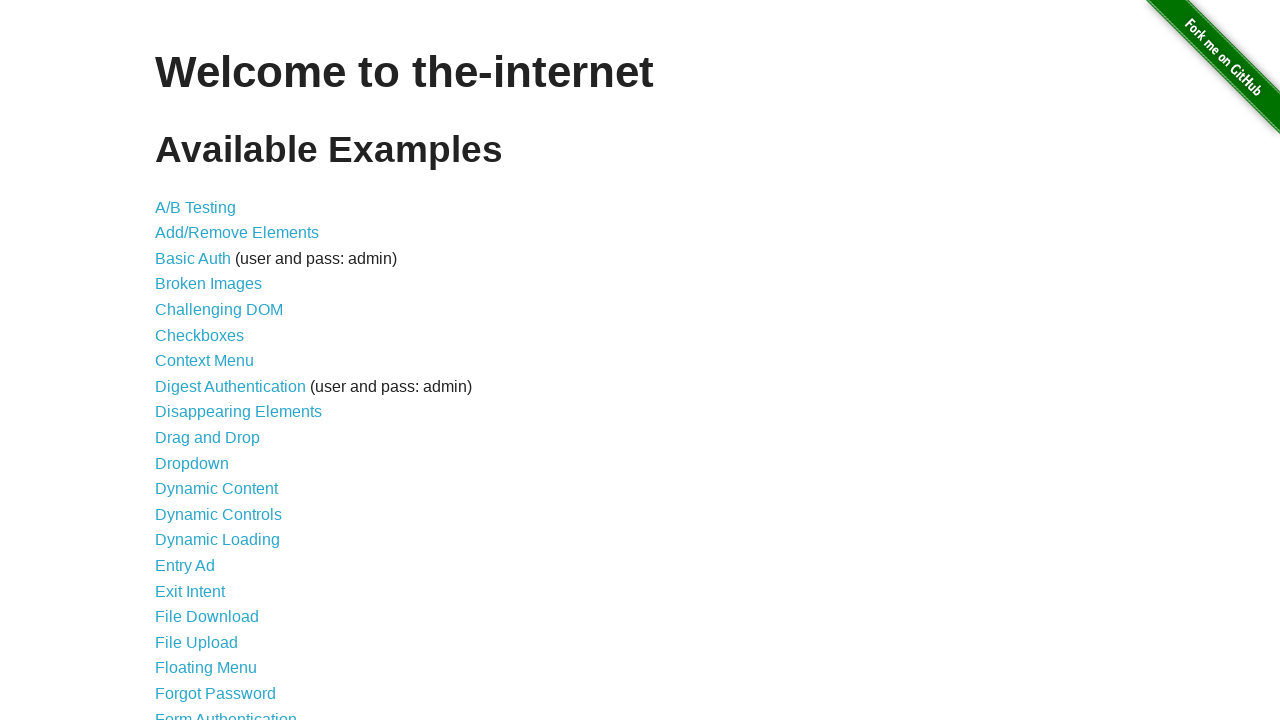

Clicked on Add/Remove Elements link at (237, 233) on a[href='/add_remove_elements/']
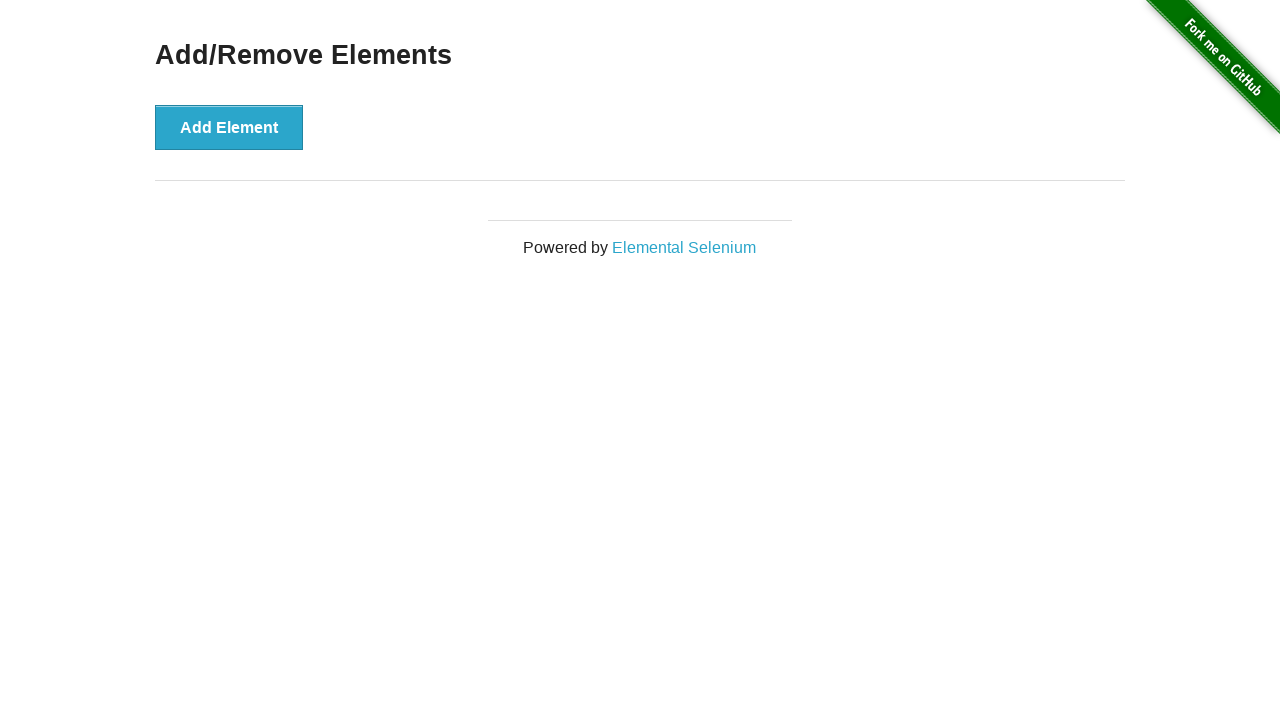

Clicked Add Element button at (229, 127) on button[onclick='addElement()']
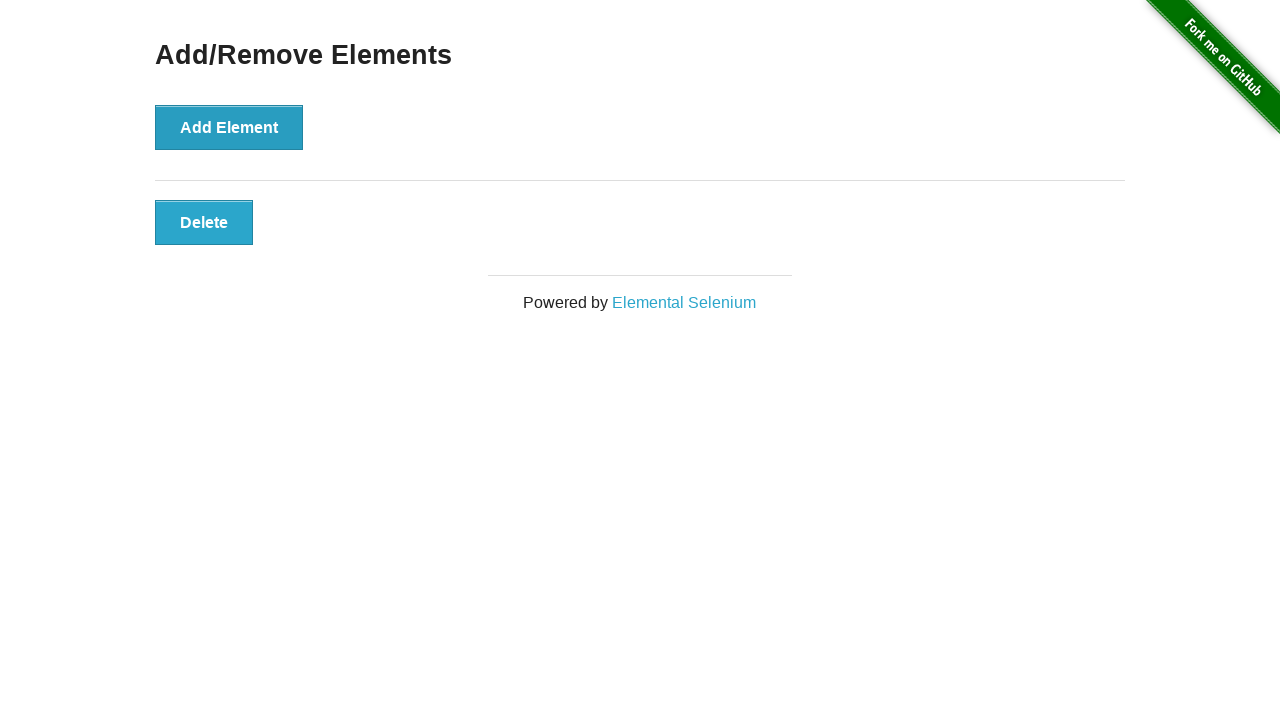

Clicked the Delete button to remove the added element at (204, 222) on button.added-manually
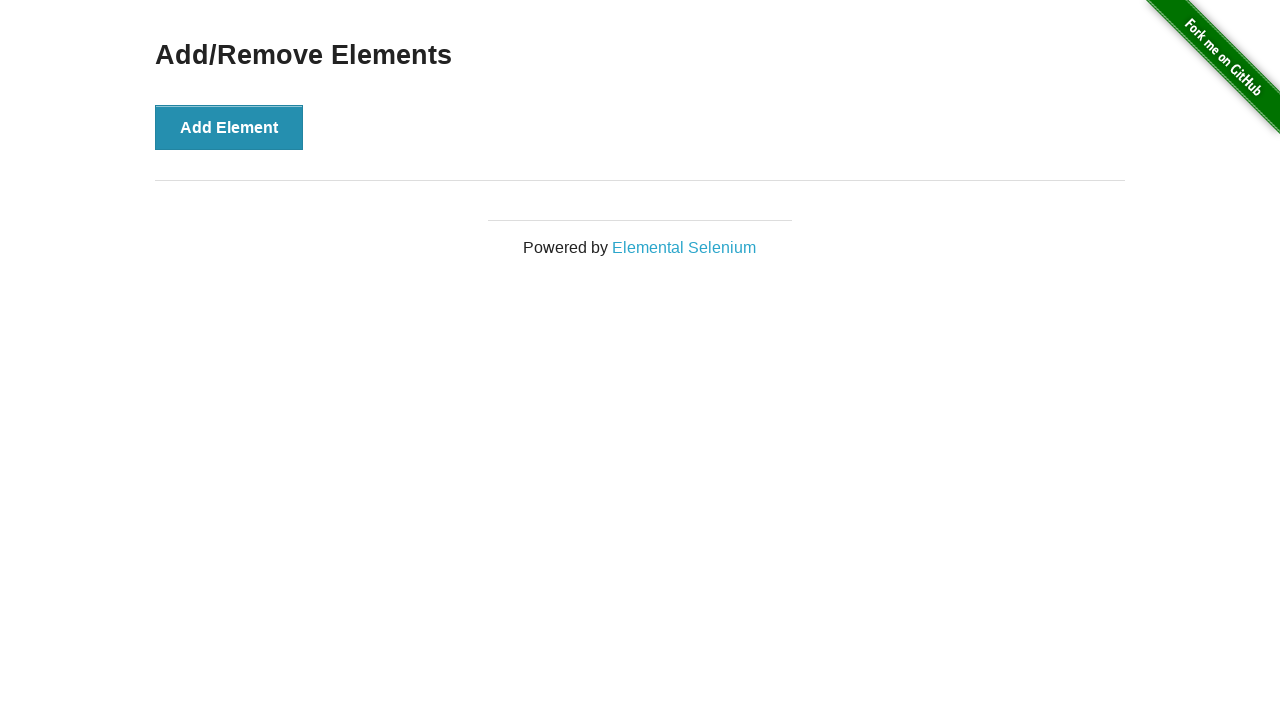

Verified that the added element was successfully removed
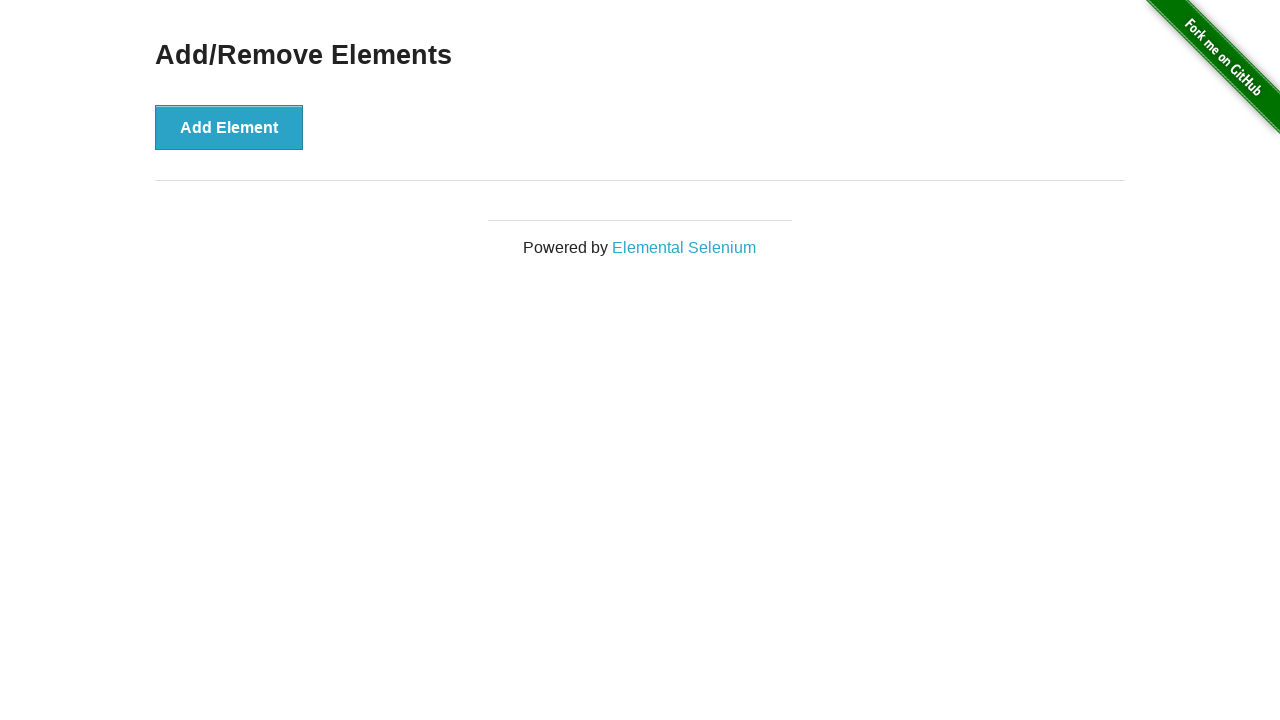

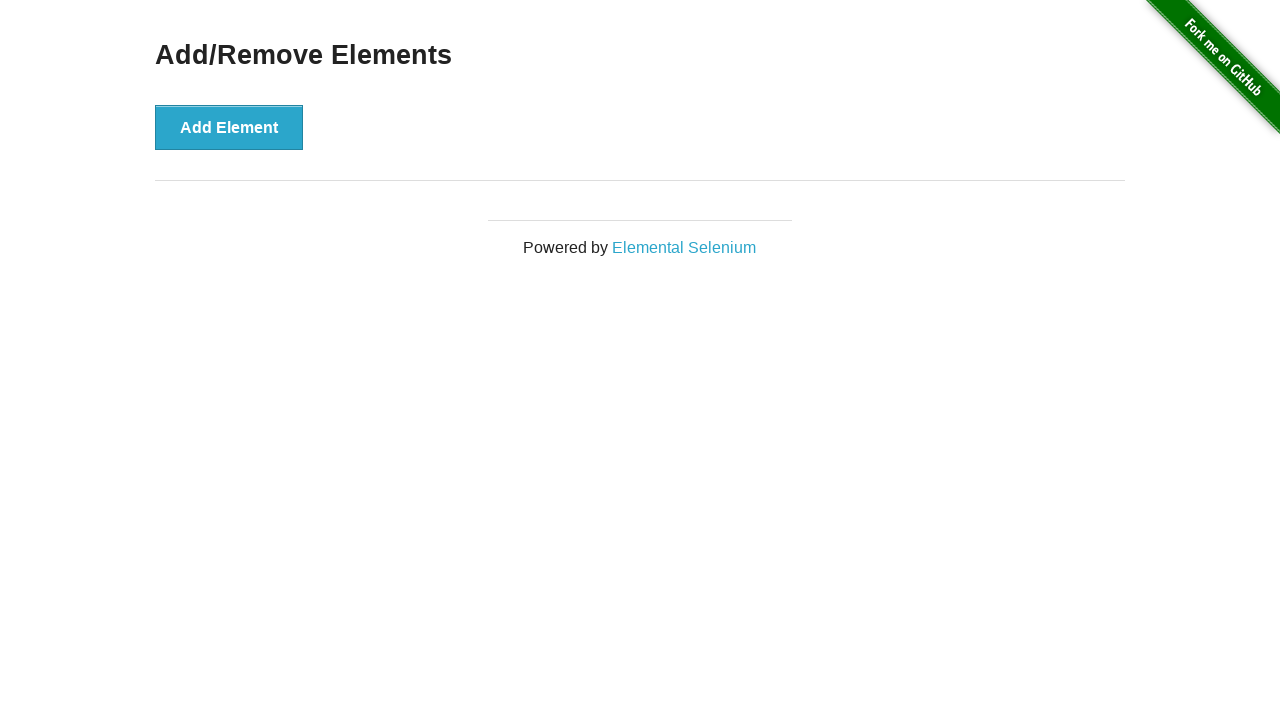